Tests creating a new todo item and verifies the item count displays correctly

Starting URL: https://todomvc.com/examples/react/dist/

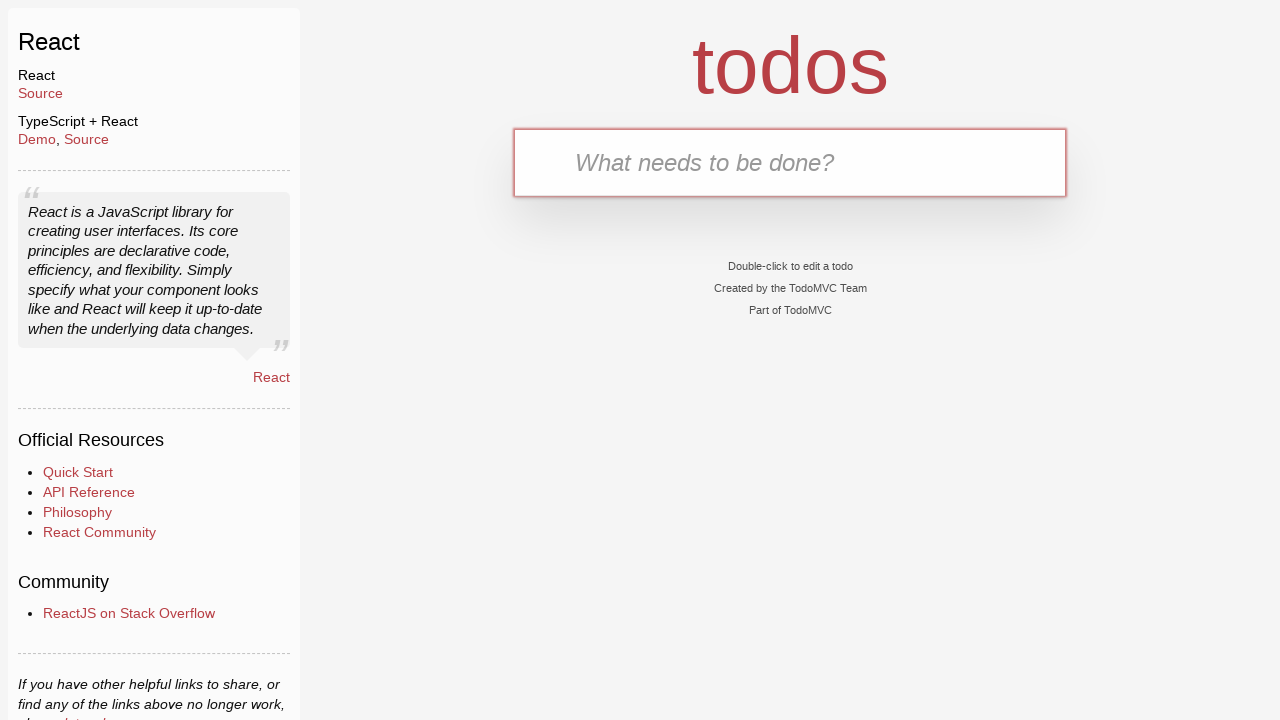

Waited for new todo input field to load
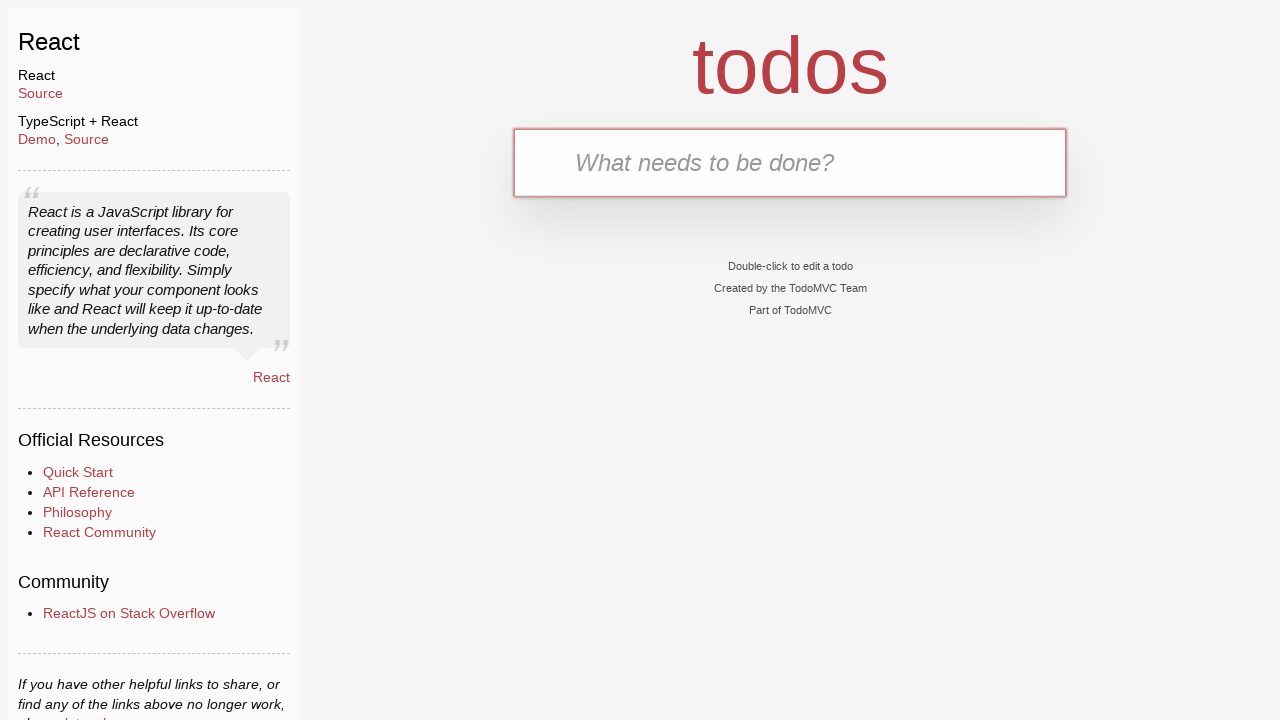

Filled new todo input field with 'aaa' on input.new-todo
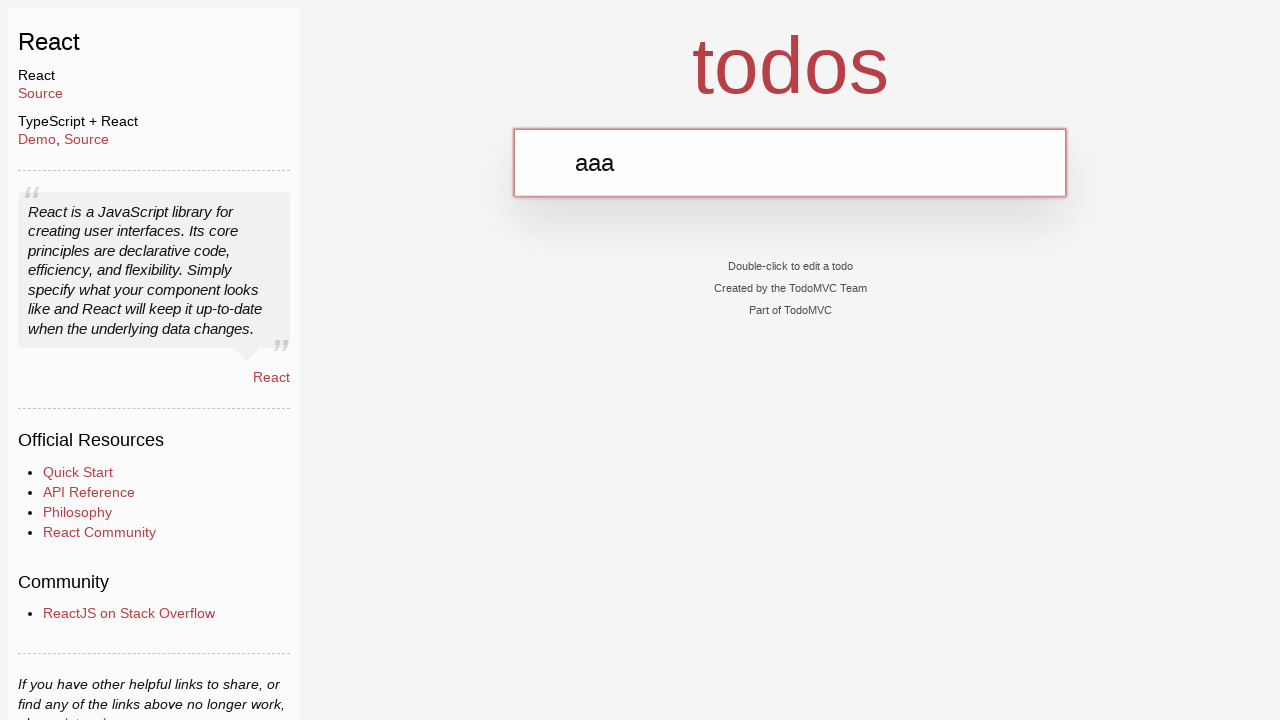

Pressed Enter to create the todo item on input.new-todo
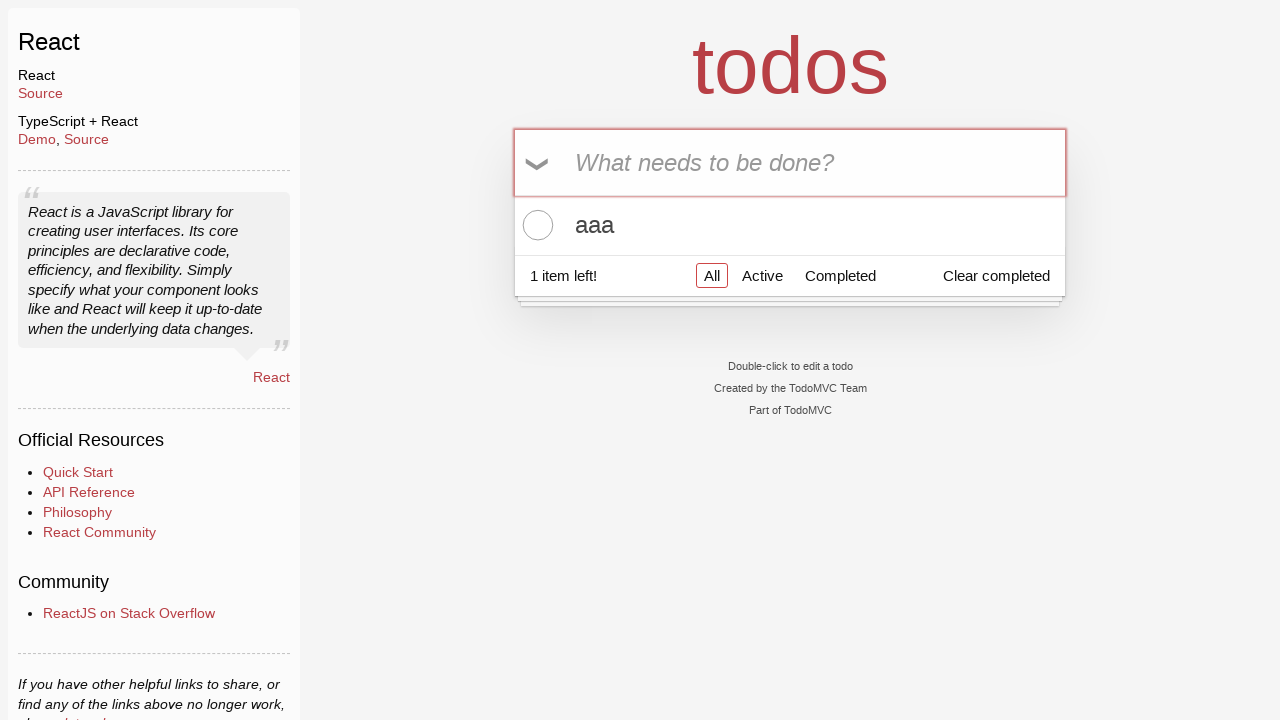

Verified item count display loaded showing 1 item left
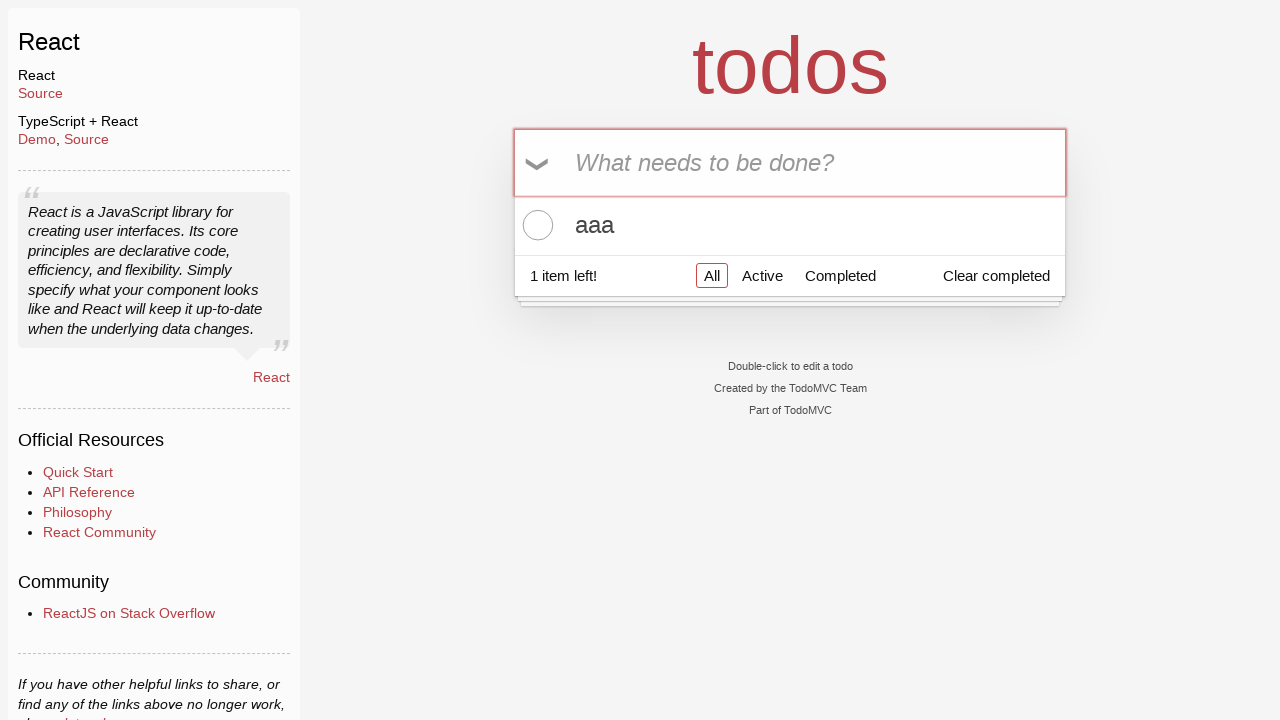

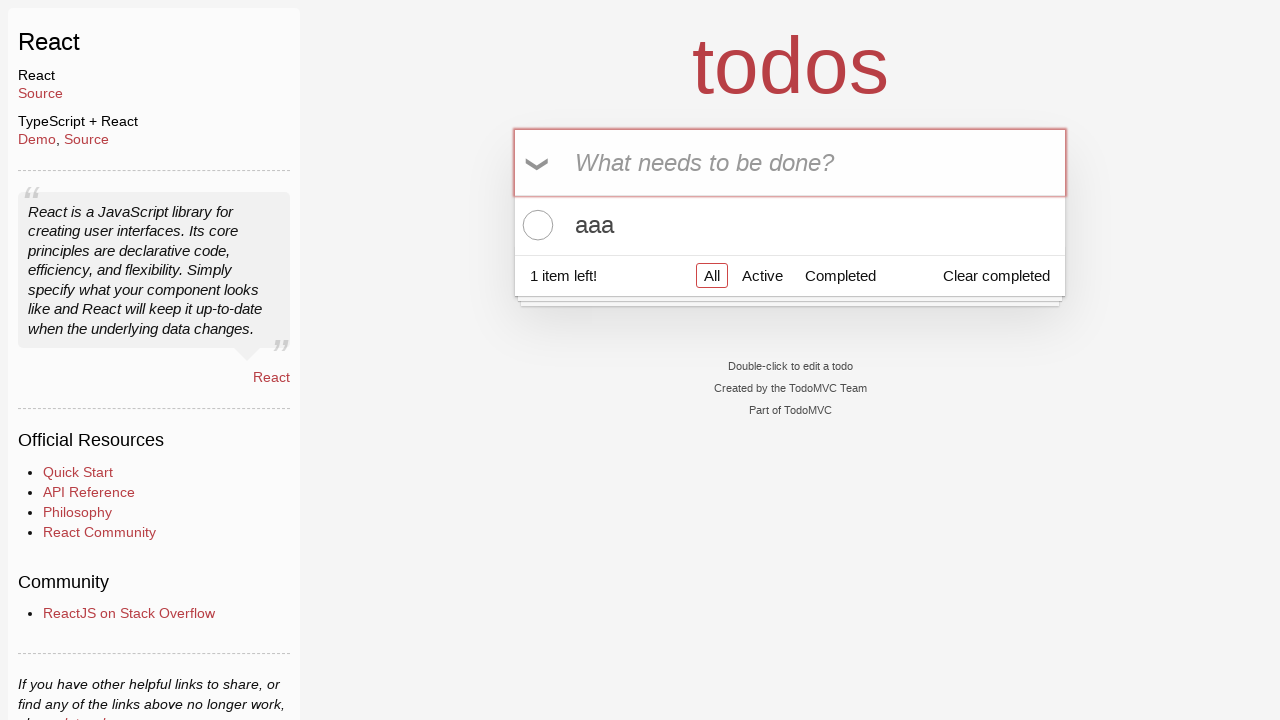